Tests searching for a non-existing customer in the customer list

Starting URL: https://www.globalsqa.com/angularJs-protractor/BankingProject/#/manager

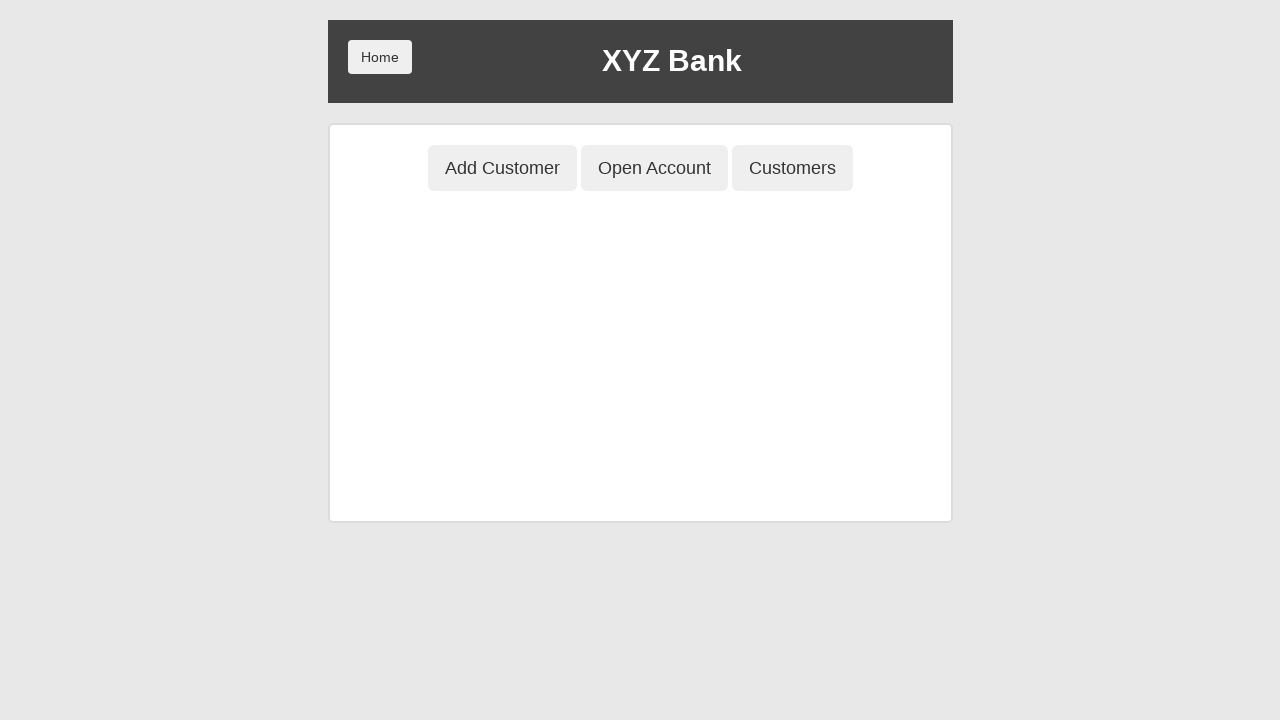

Clicked Customers button at (792, 168) on button:has-text('Customers')
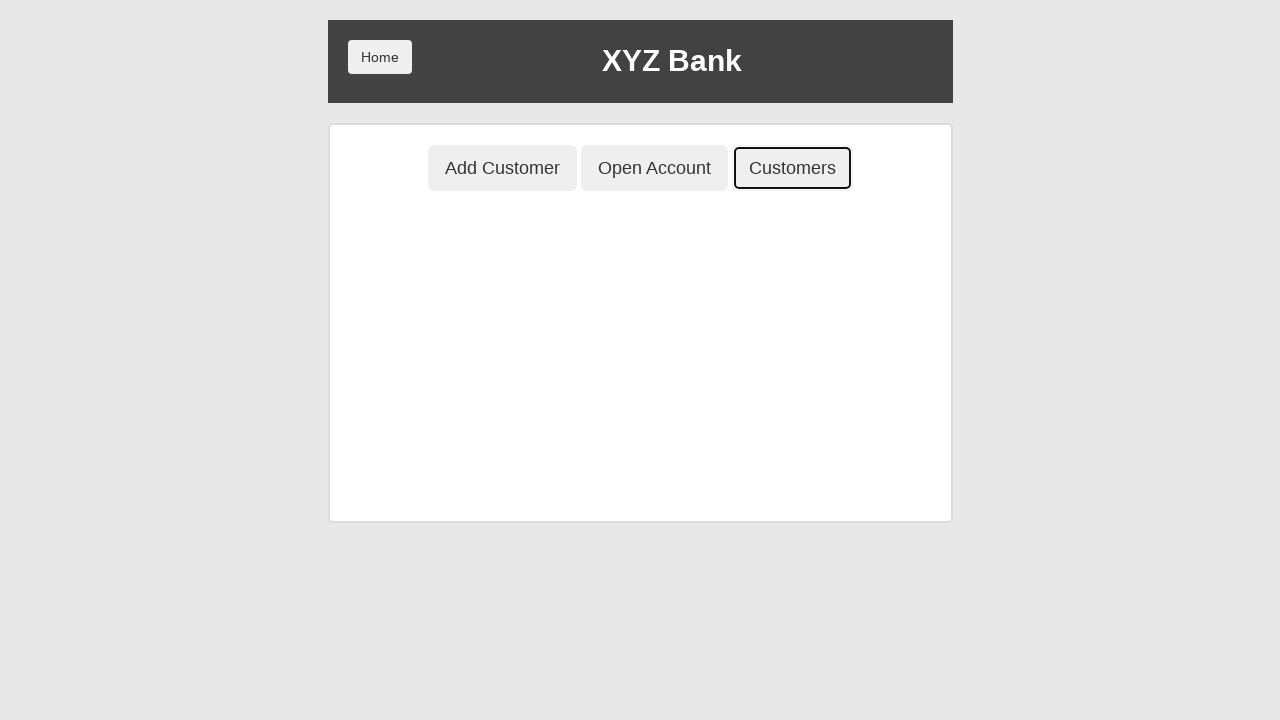

Filled search field with 'NonExistentUser123' to search for non-existing customer on input[placeholder='Search Customer']
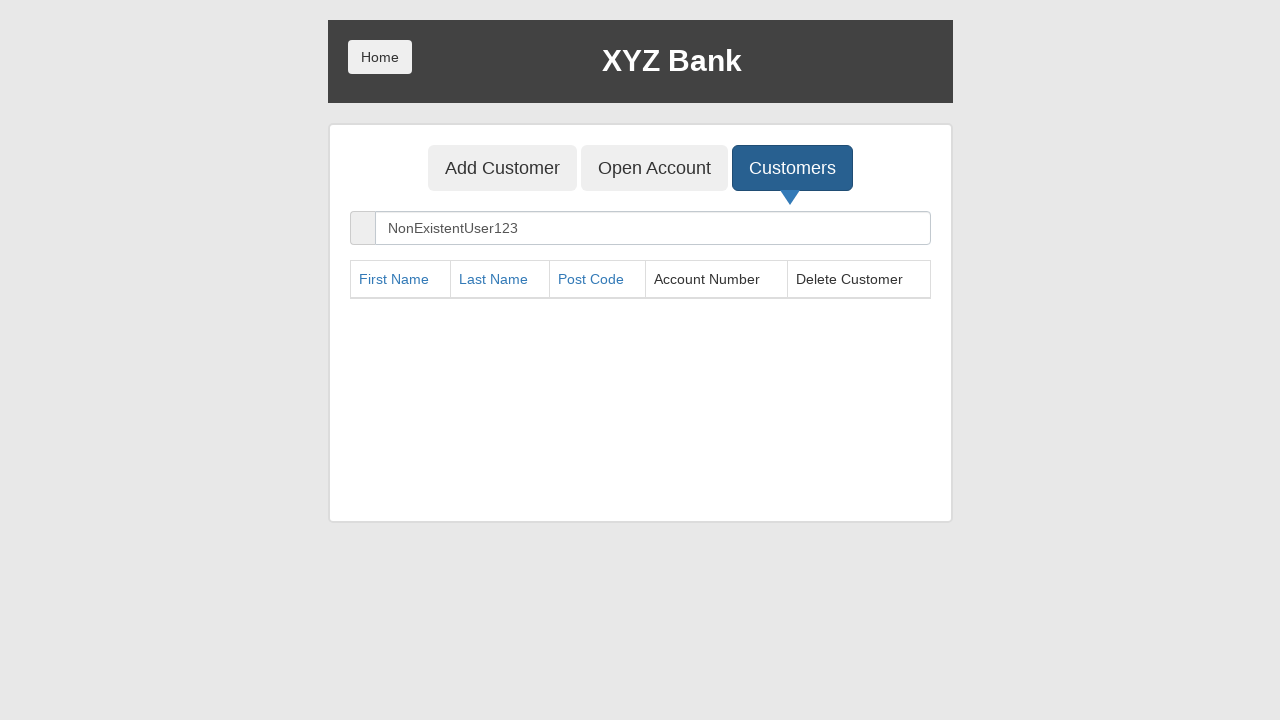

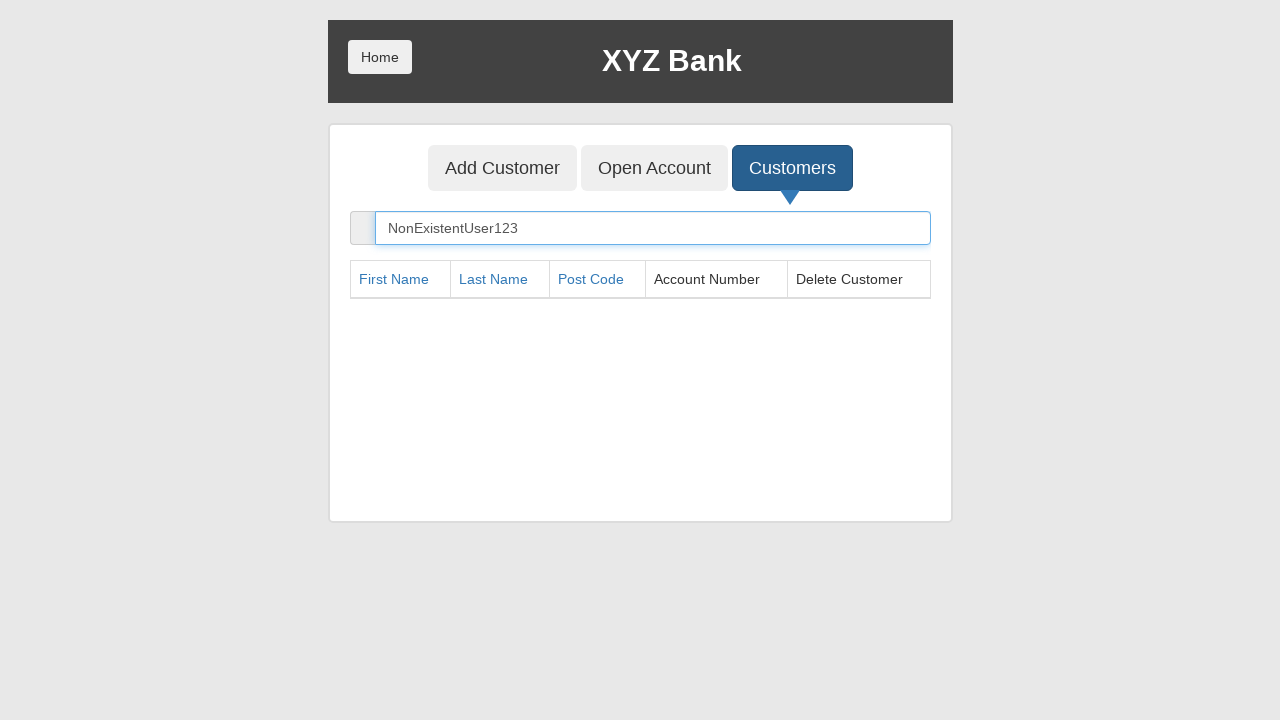